Verifies that the right section of the authorization form exists

Starting URL: https://b2c.passport.rt.ru

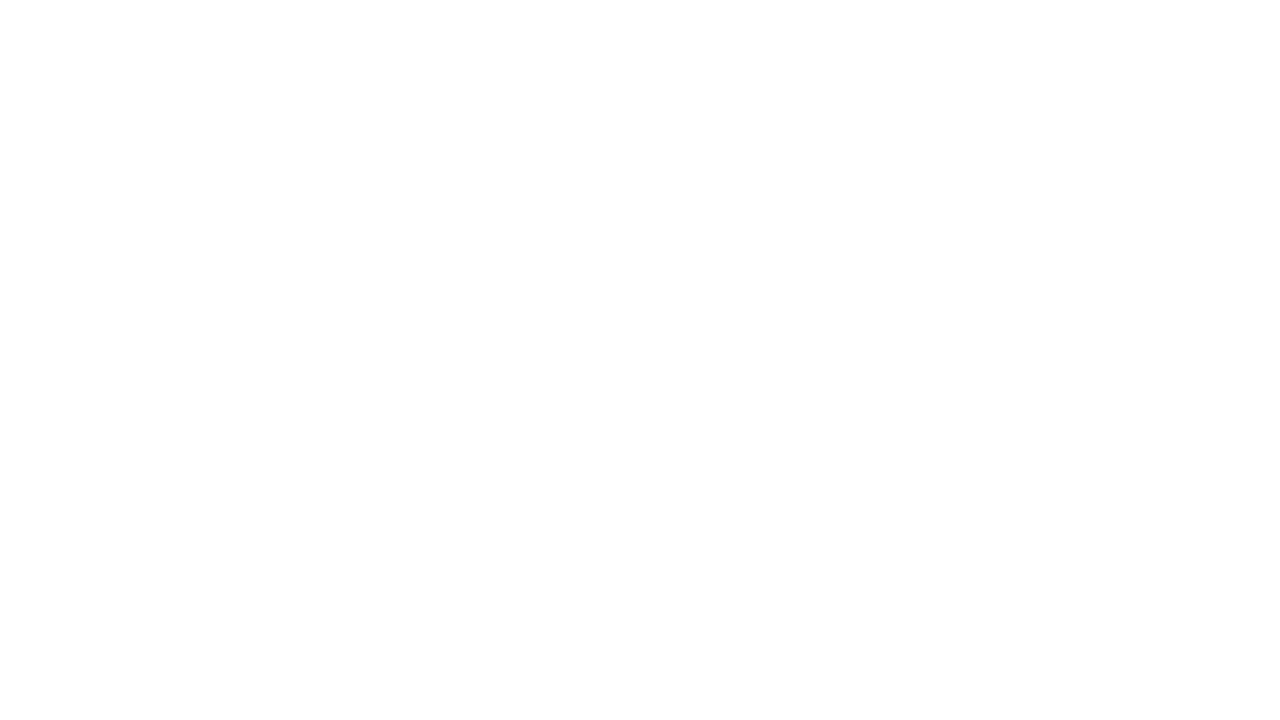

Page loaded and network became idle
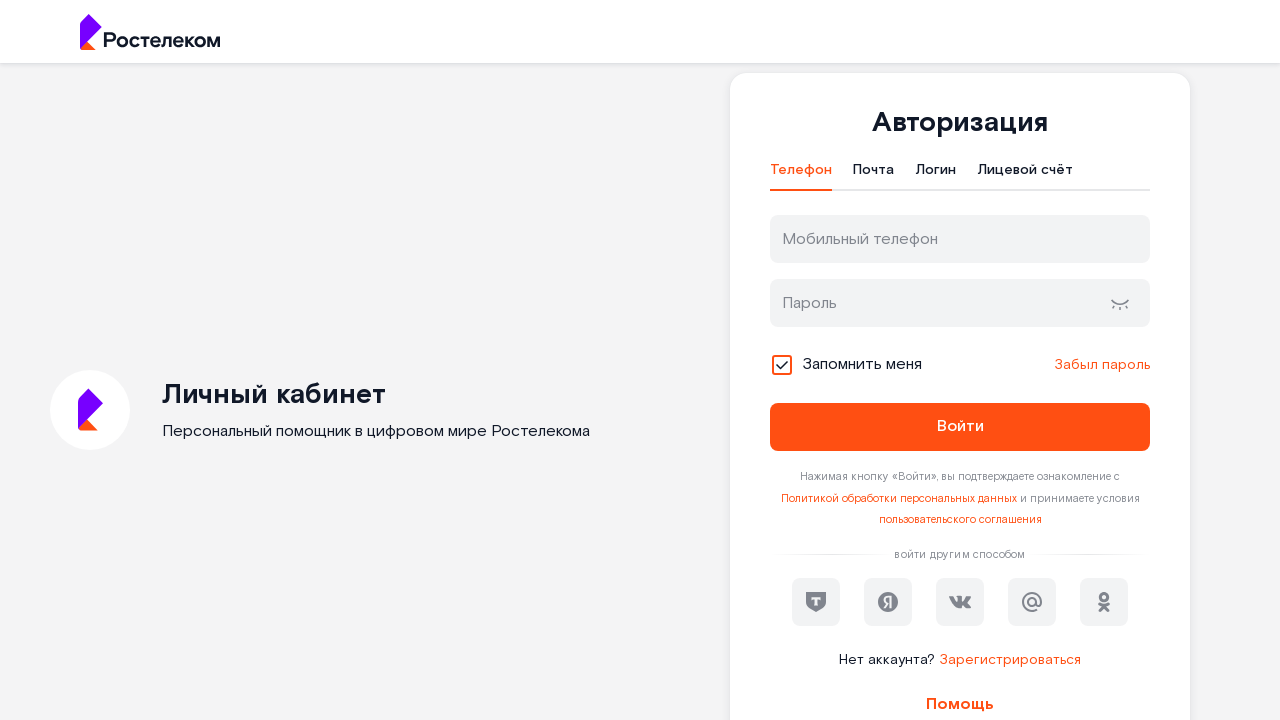

Right section of authorization form found and visible
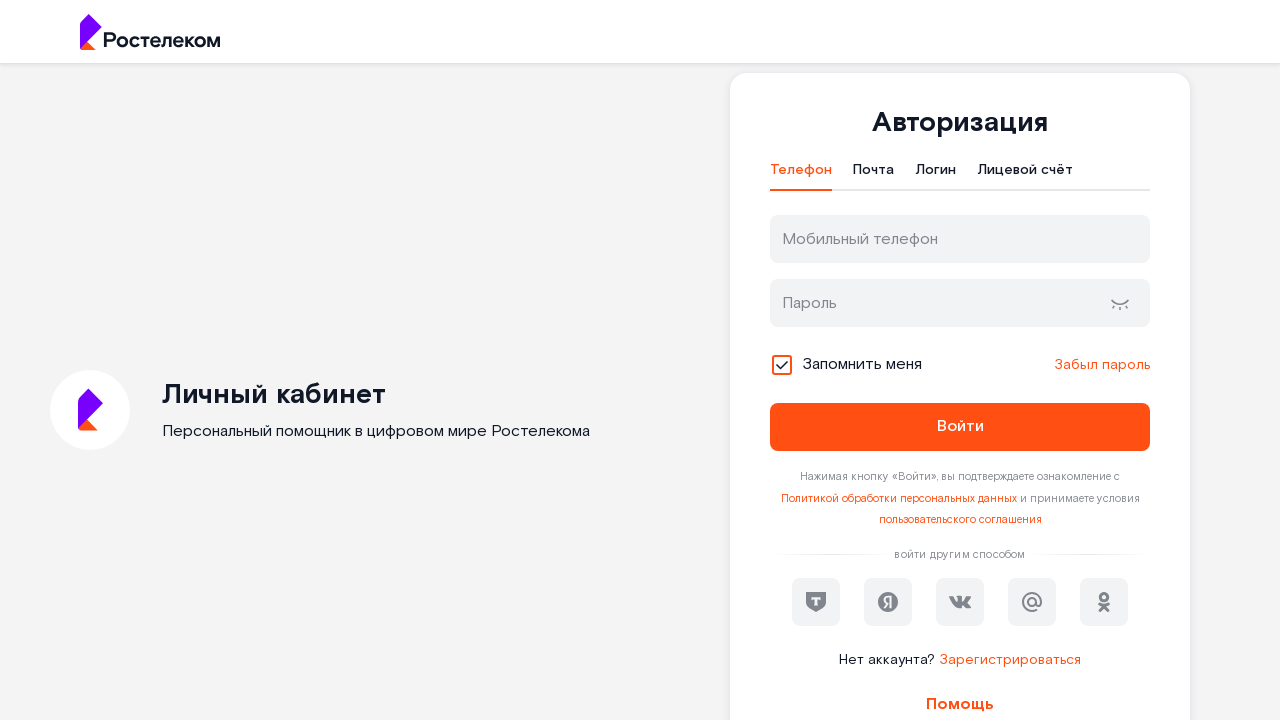

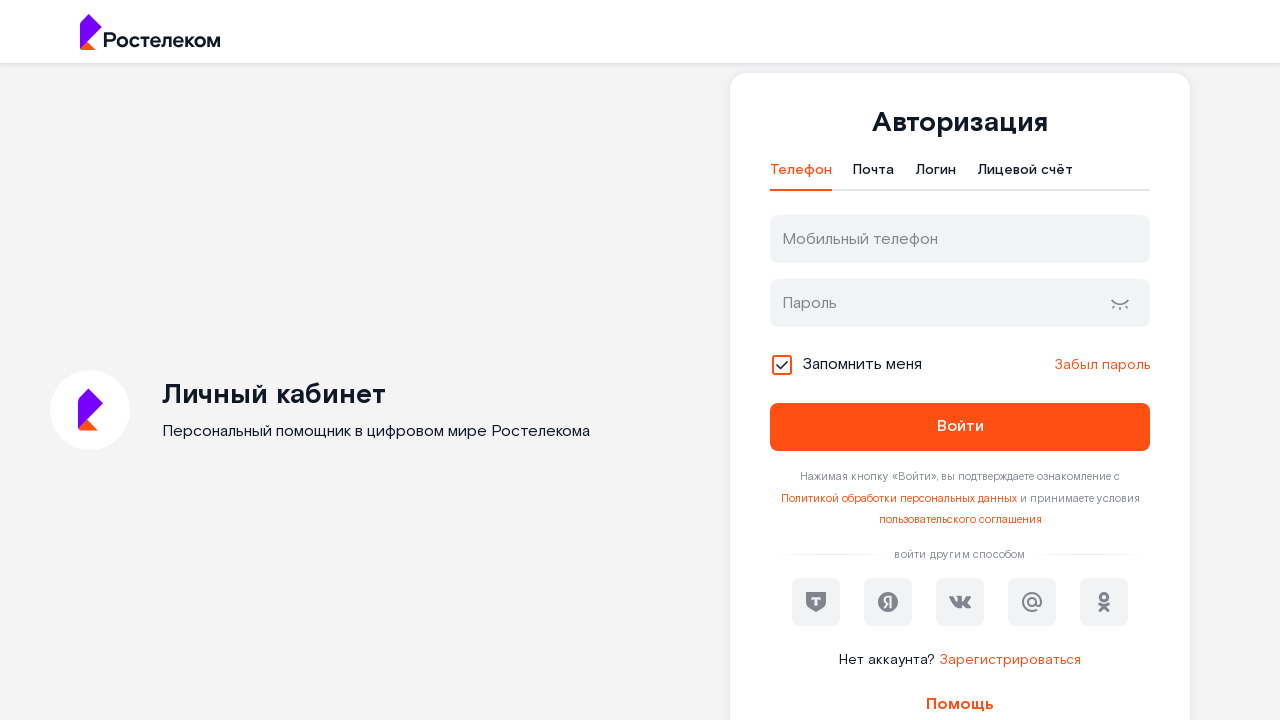